Tests drag and drop functionality by dragging an element to a new position and performing drag-and-drop between two elements

Starting URL: https://www.leafground.com/drag.xhtml

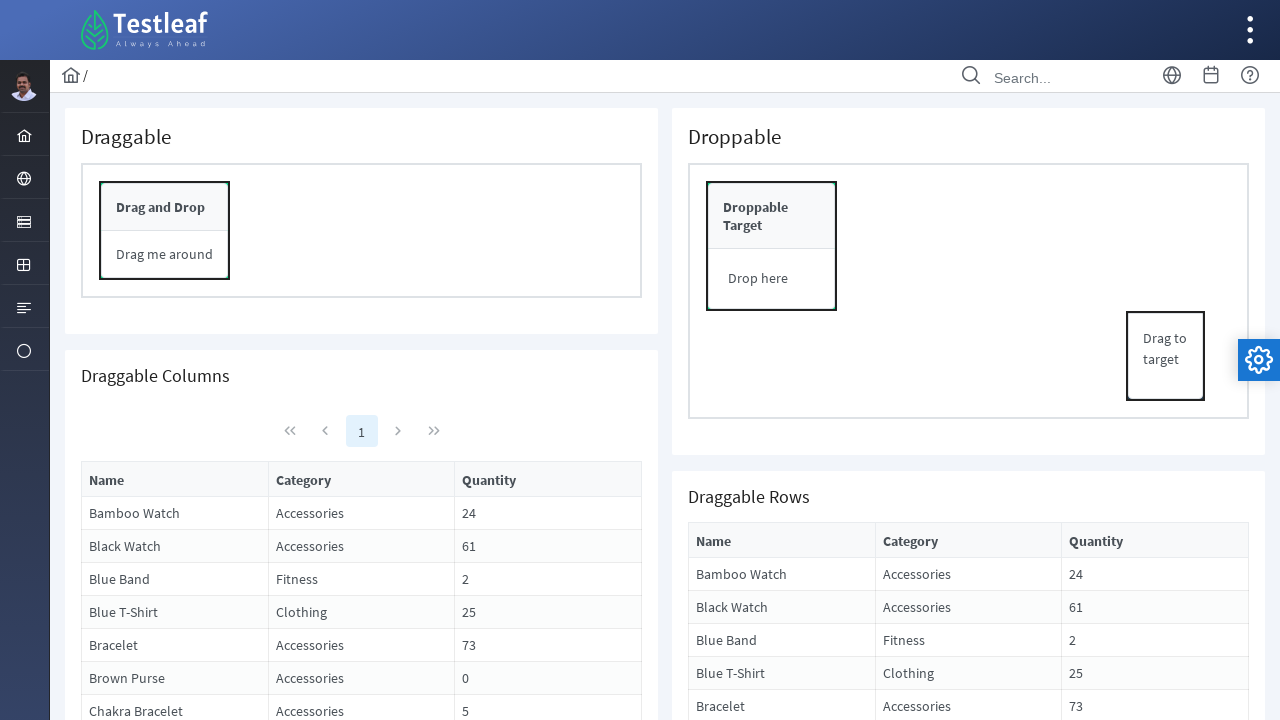

Dragged element by offset (60, 50) pixels at (161, 233)
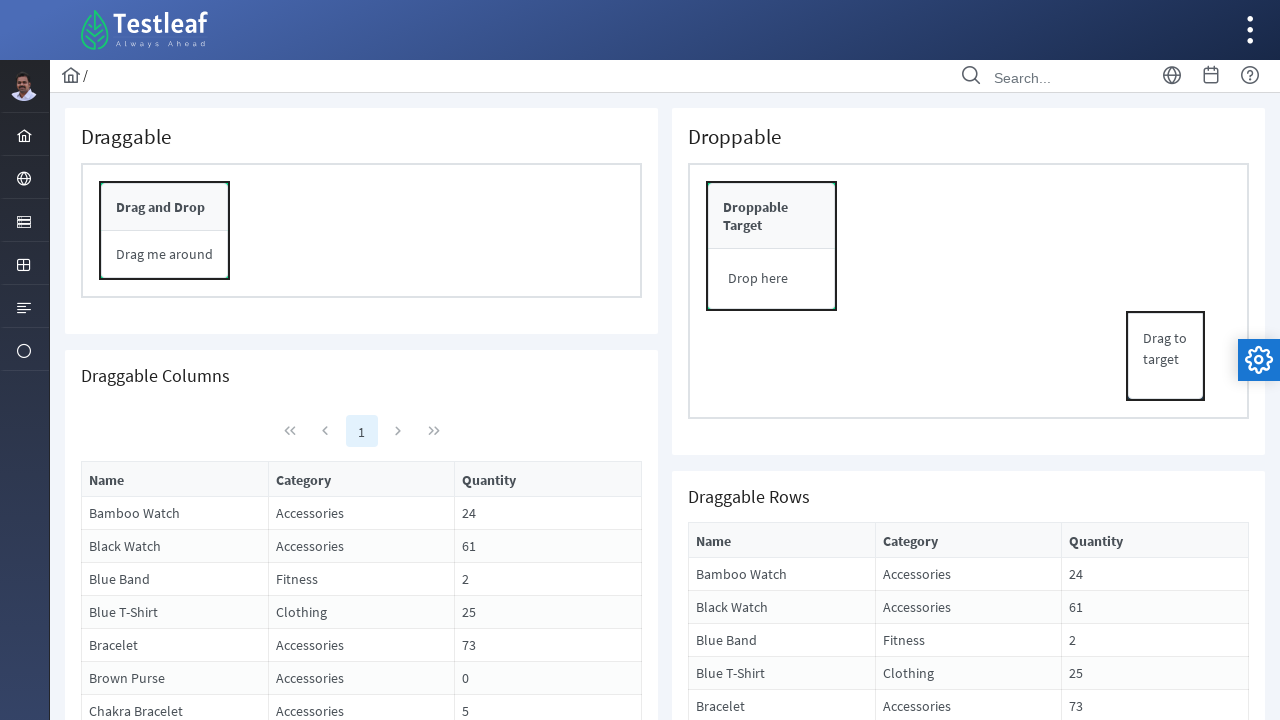

Dragged source element to target element at (772, 279)
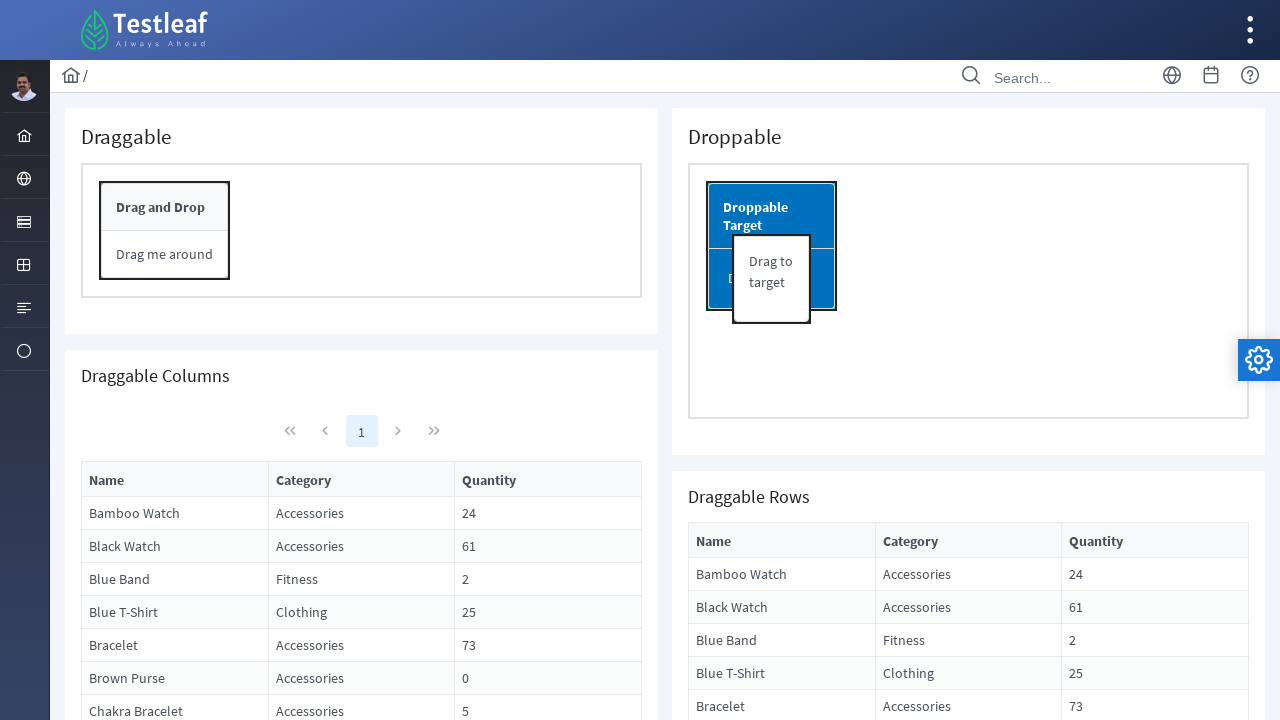

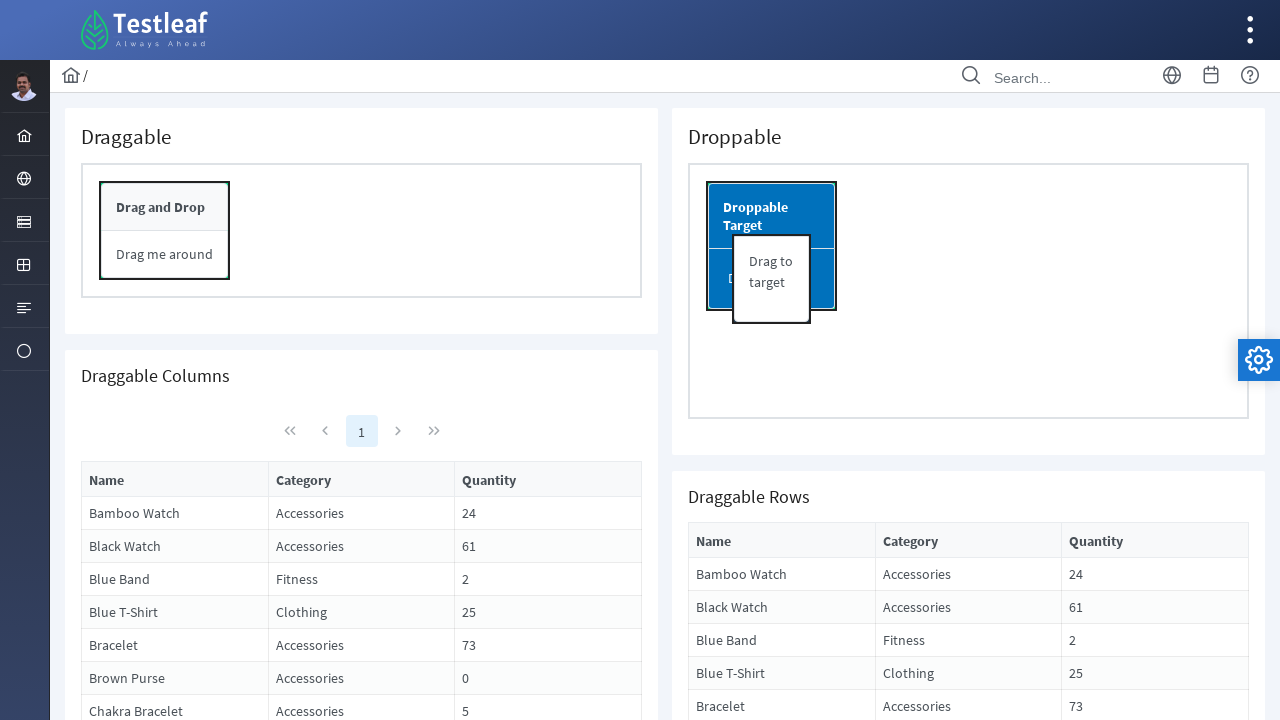